Tests checkbox functionality by finding and clicking all checkboxes with name "sports" on the page

Starting URL: http://www.tizag.com/htmlT/htmlcheckboxes.php

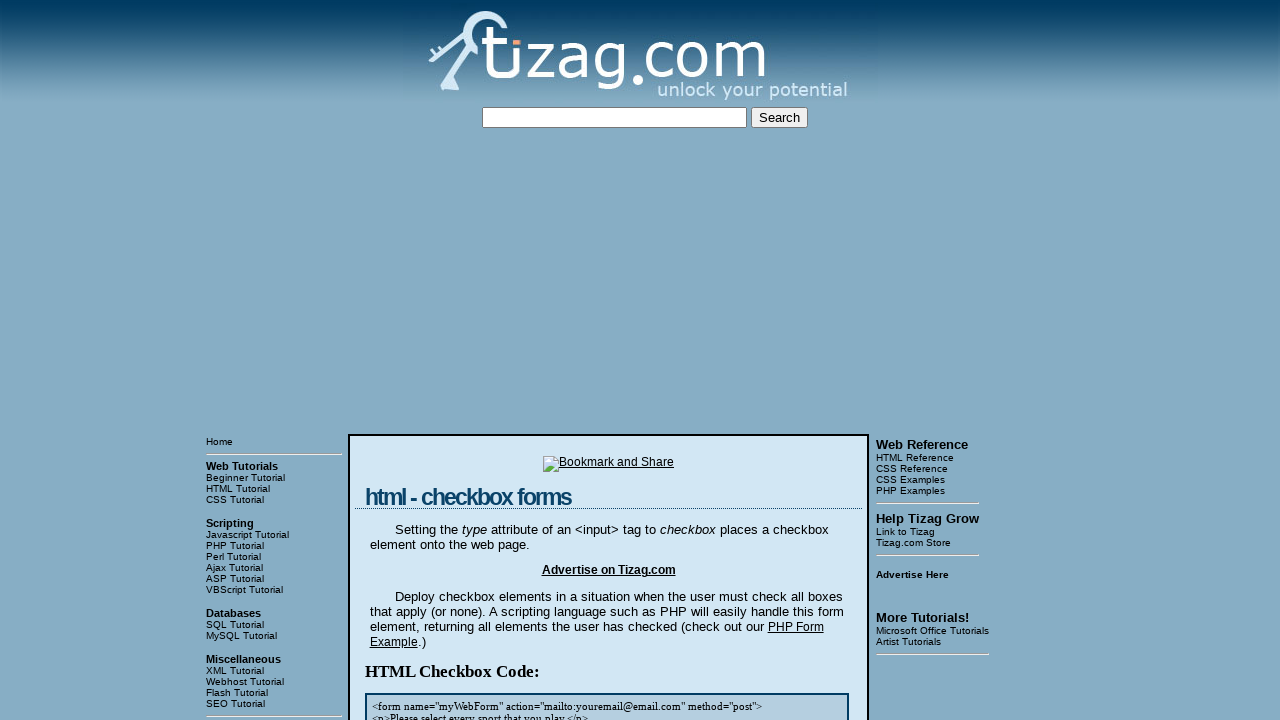

Waited for checkbox container to load
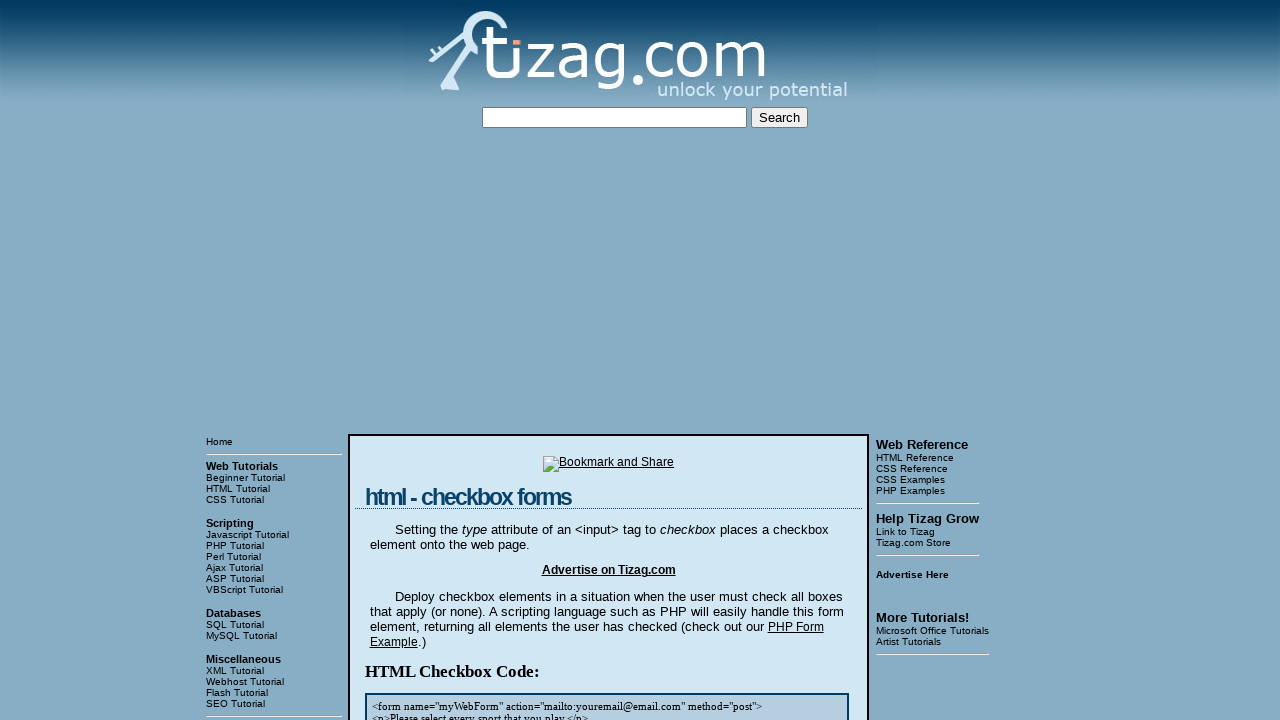

Located all checkboxes with name 'sports'
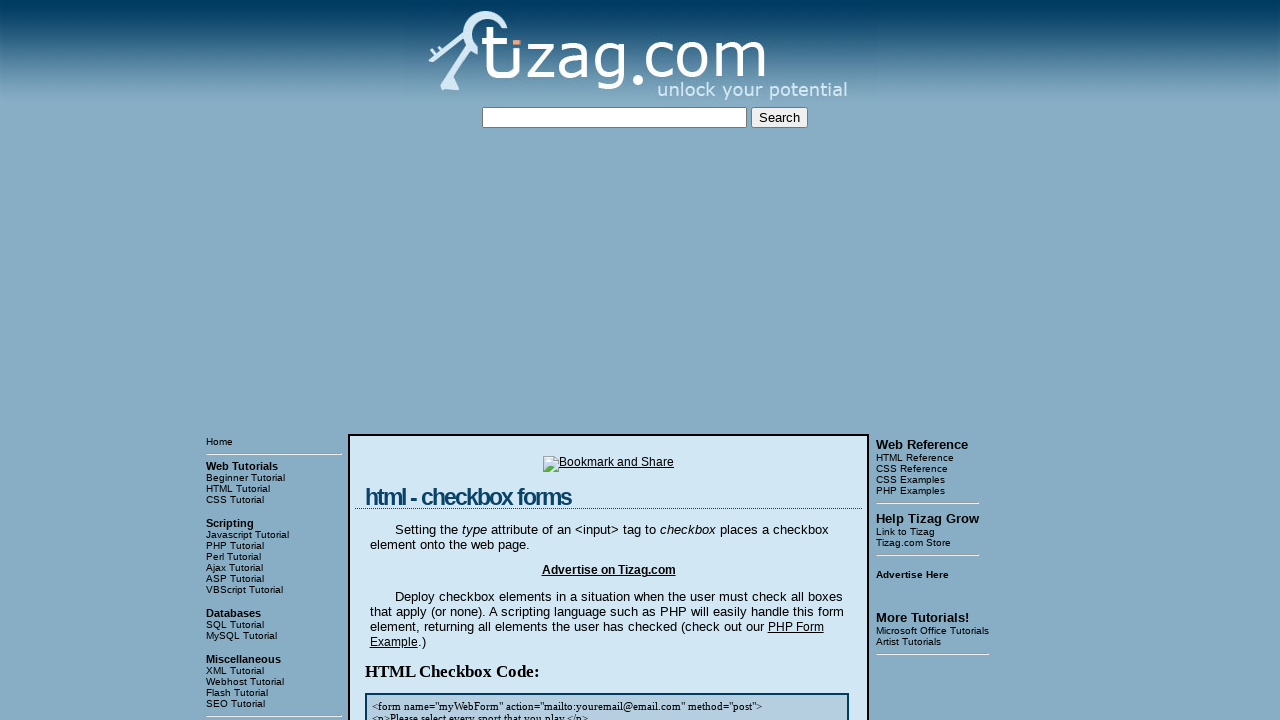

Clicked a sports checkbox at (422, 360) on input[name='sports'] >> nth=0
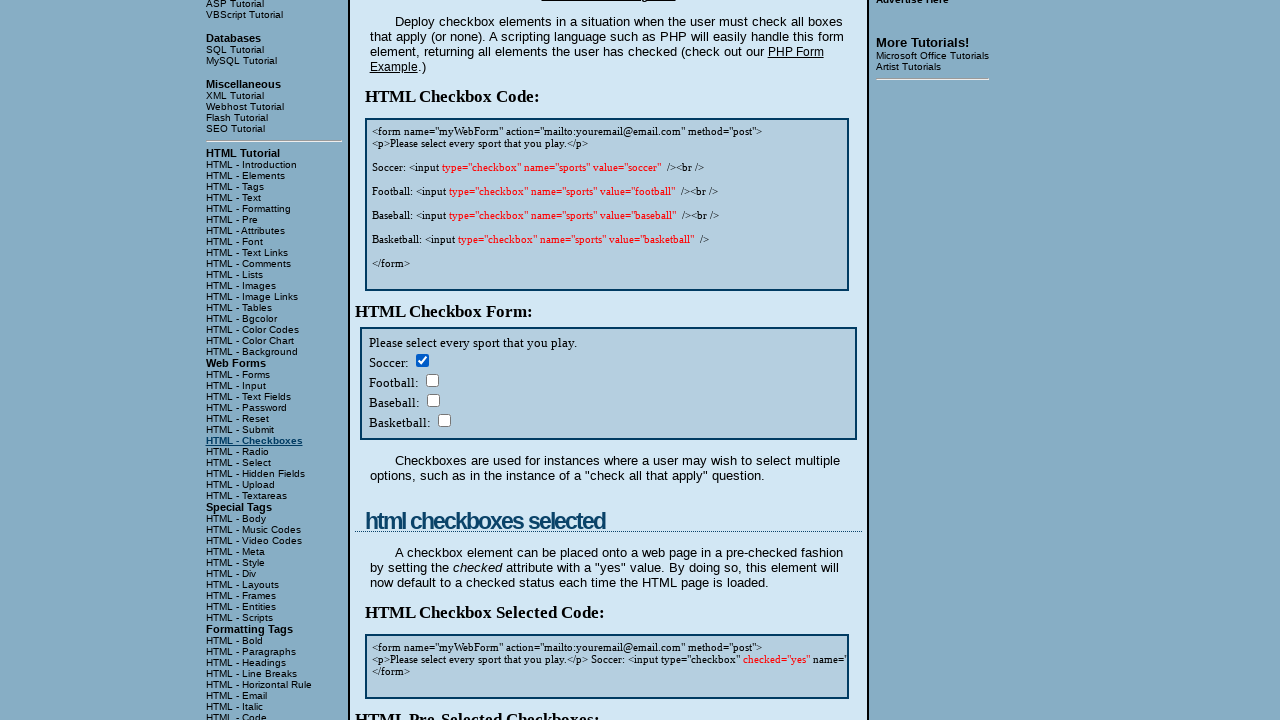

Clicked a sports checkbox at (432, 380) on input[name='sports'] >> nth=1
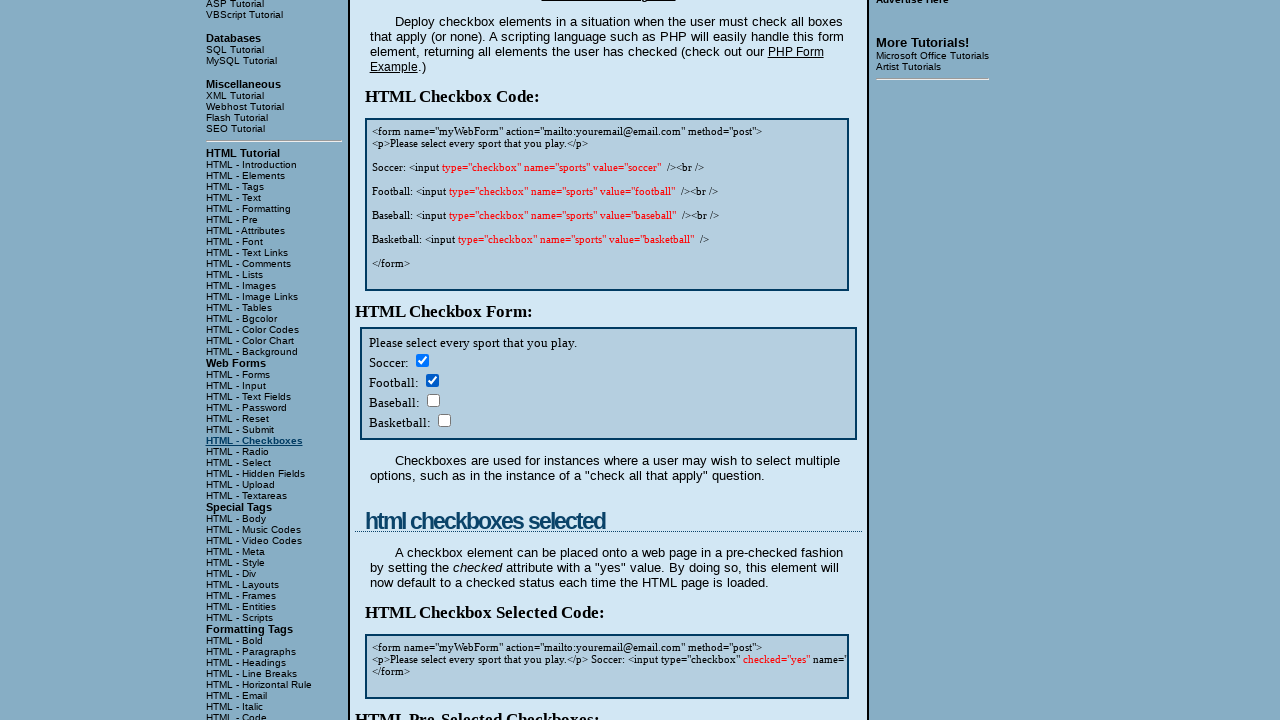

Clicked a sports checkbox at (433, 400) on input[name='sports'] >> nth=2
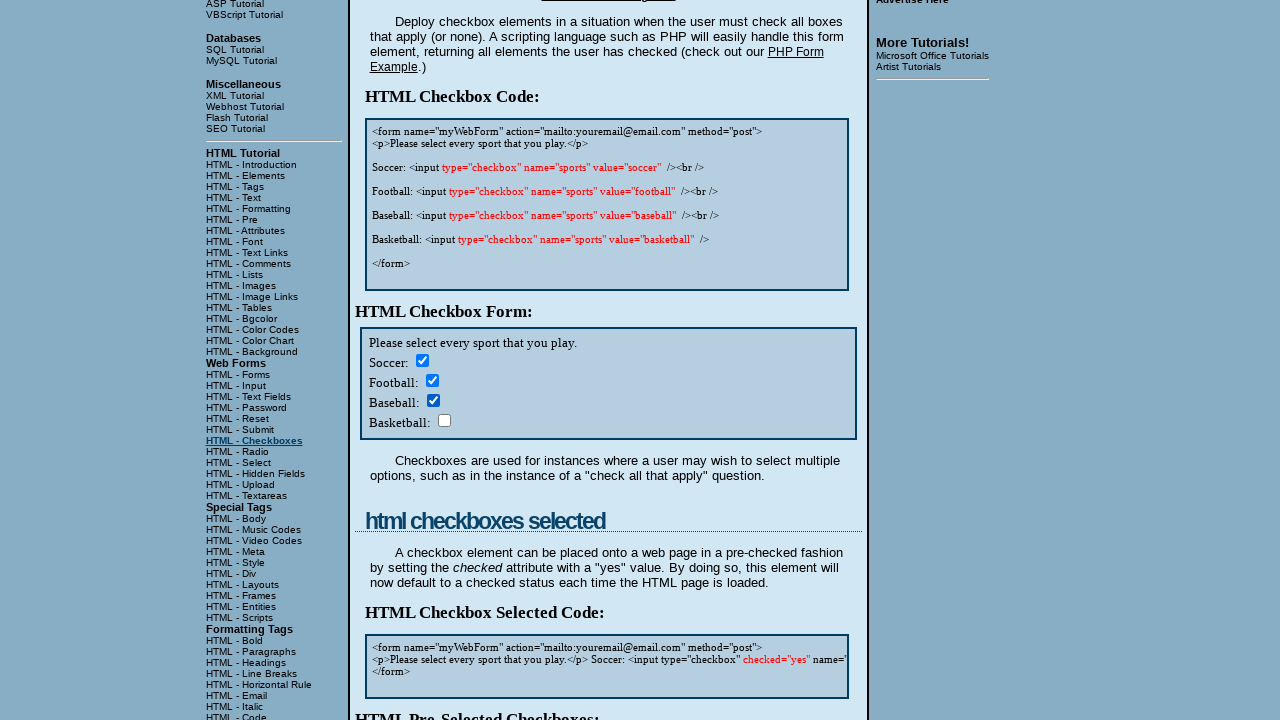

Clicked a sports checkbox at (444, 420) on input[name='sports'] >> nth=3
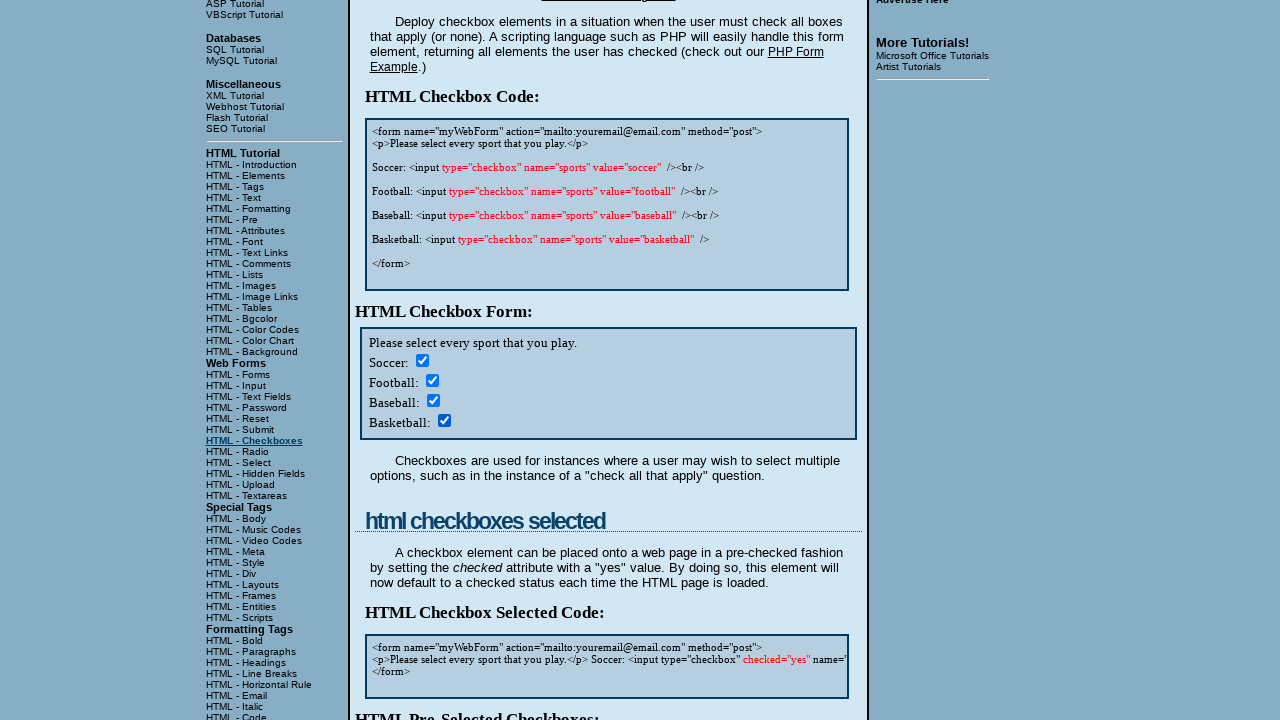

Clicked a sports checkbox at (422, 360) on input[name='sports'] >> nth=4
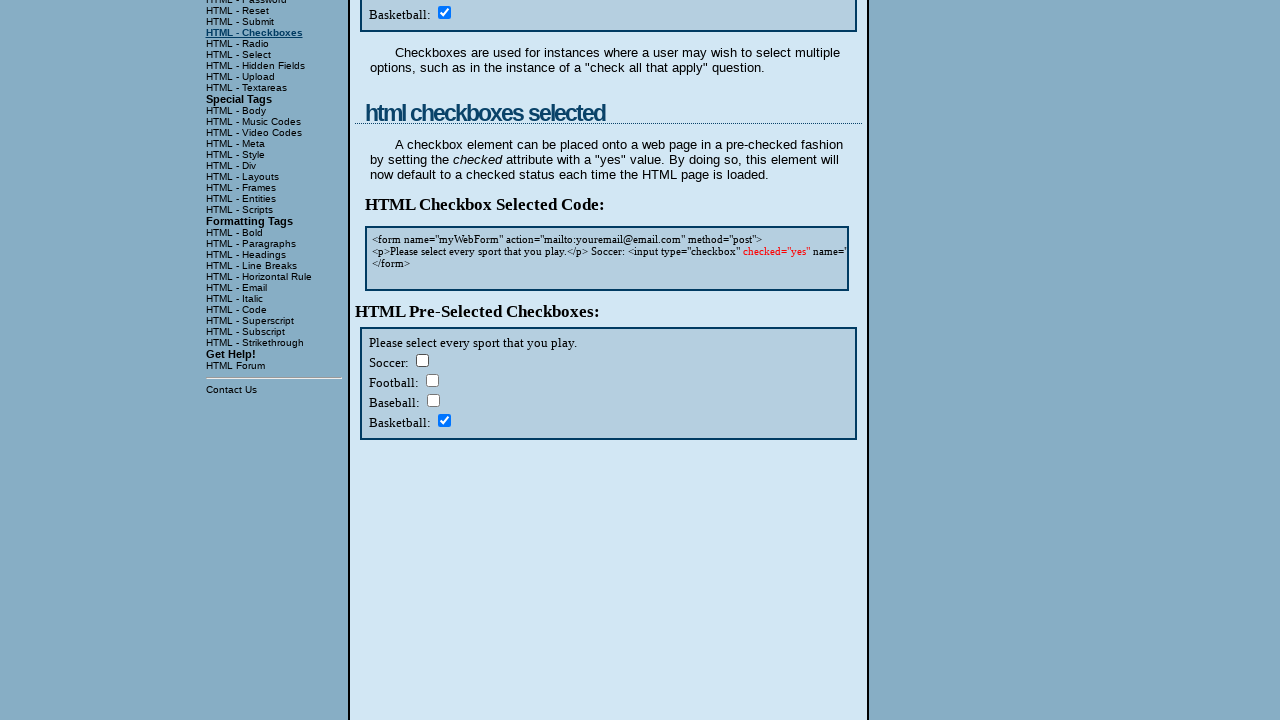

Clicked a sports checkbox at (432, 380) on input[name='sports'] >> nth=5
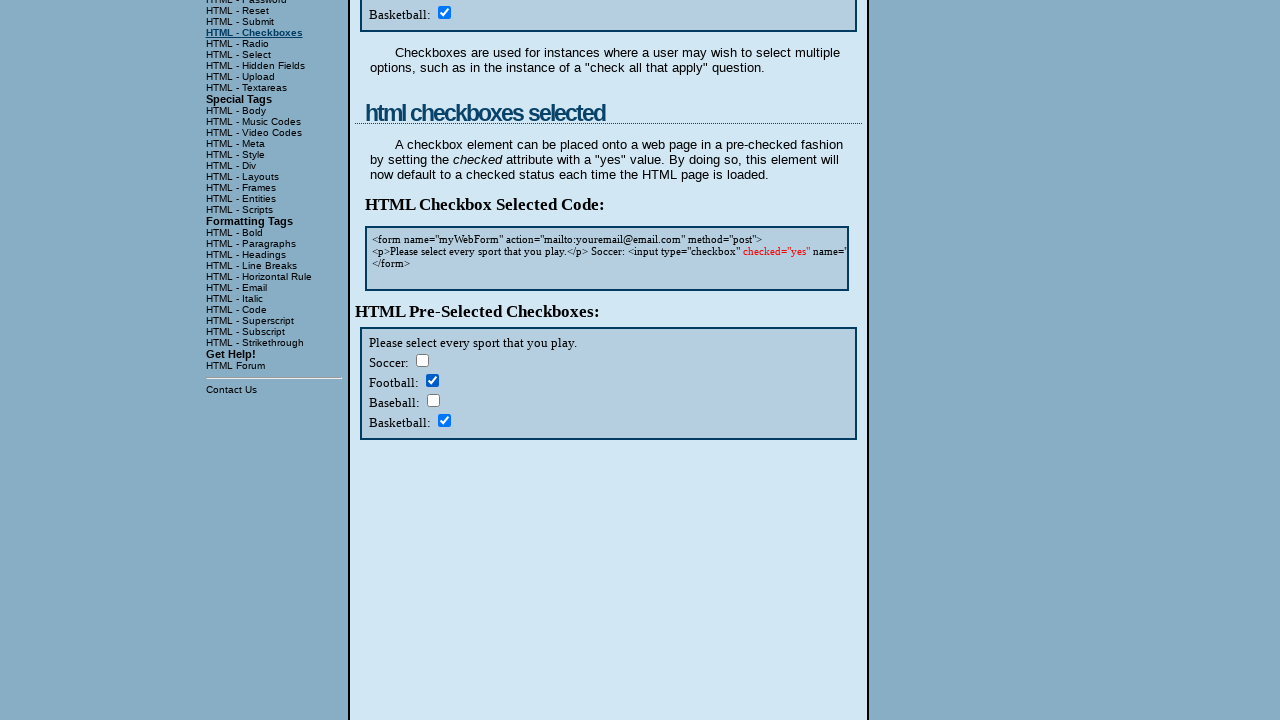

Clicked a sports checkbox at (433, 400) on input[name='sports'] >> nth=6
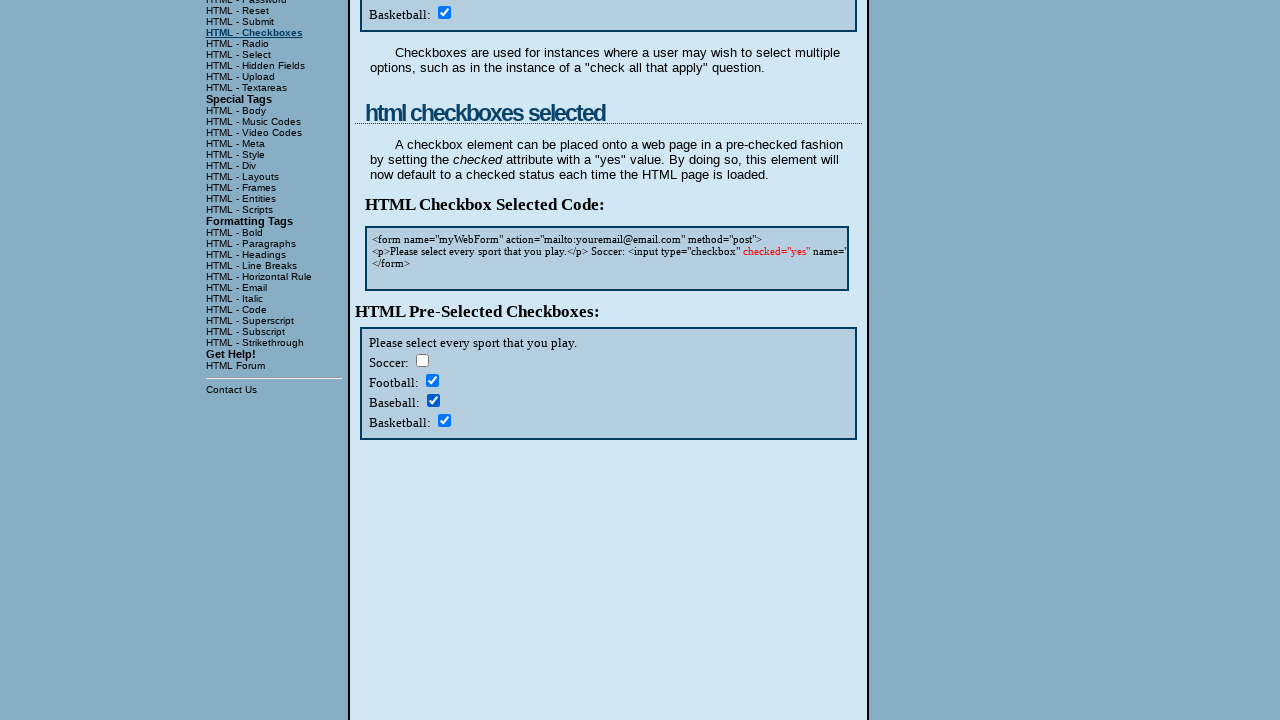

Clicked a sports checkbox at (444, 420) on input[name='sports'] >> nth=7
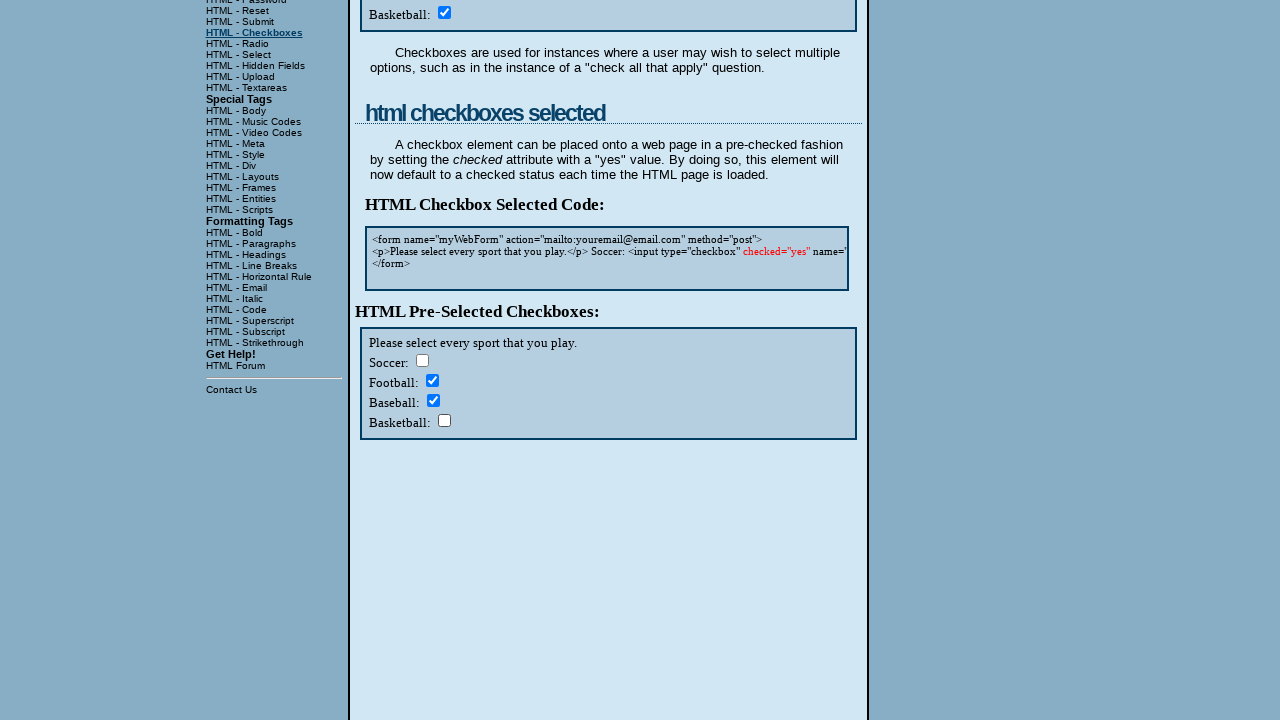

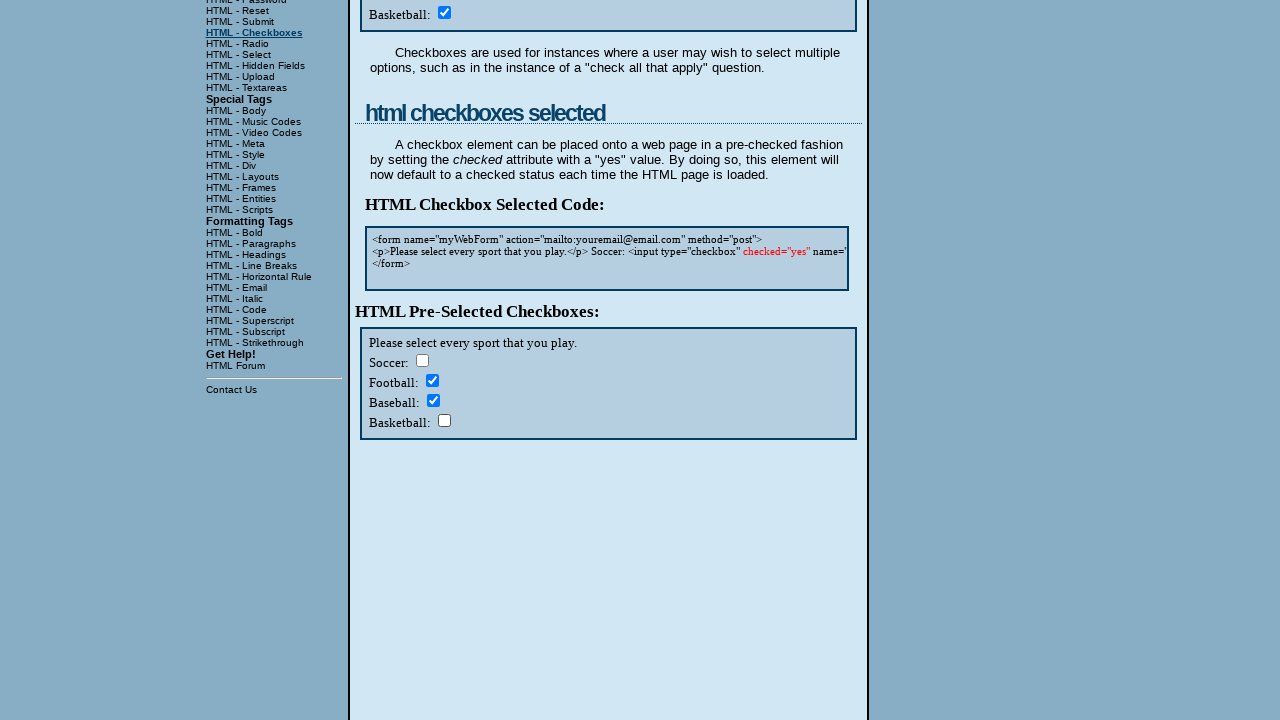